Navigates to SunCalc.org with specific coordinates (Eiffel Tower location) and date/time parameters, then verifies the shadow information element is present on the page.

Starting URL: https://www.suncalc.org/#/48.8583,2.2947,17/2015.05.11/13:15/324/2

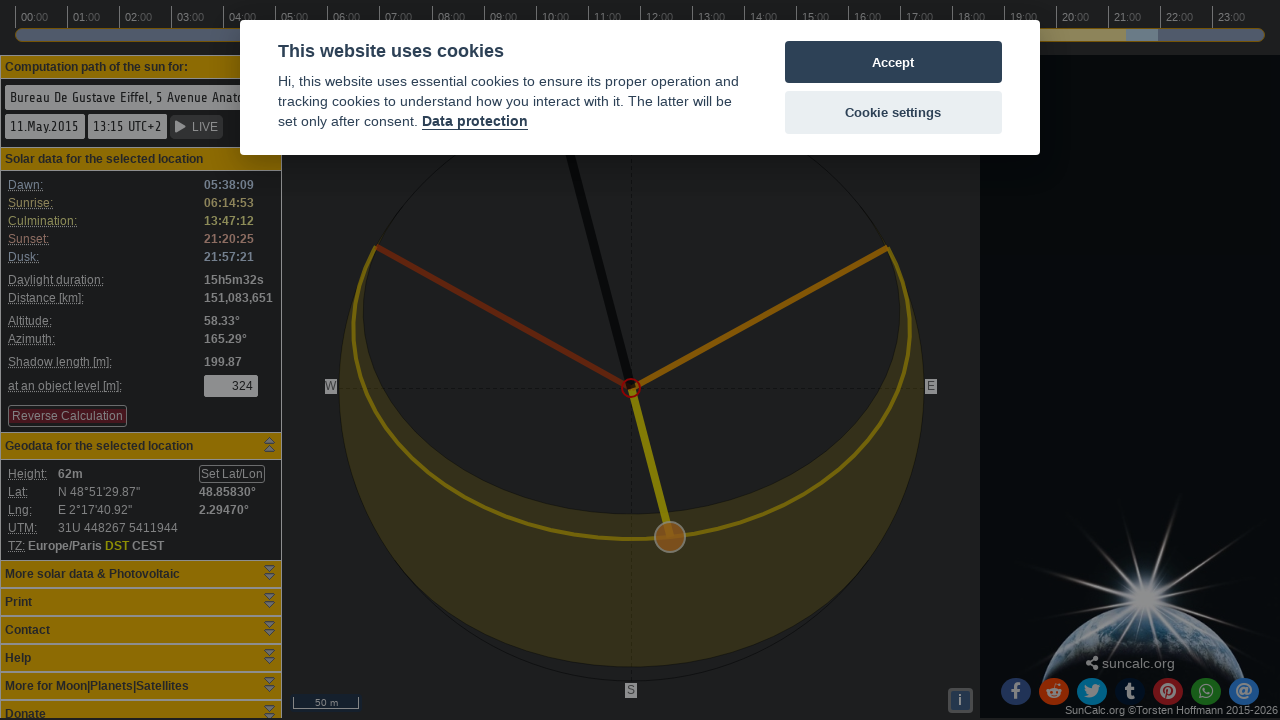

Navigated to SunCalc.org with Eiffel Tower coordinates (48.8583, 2.2947), date 2015-05-11, and time 13:15, then waited for shadow information element to load
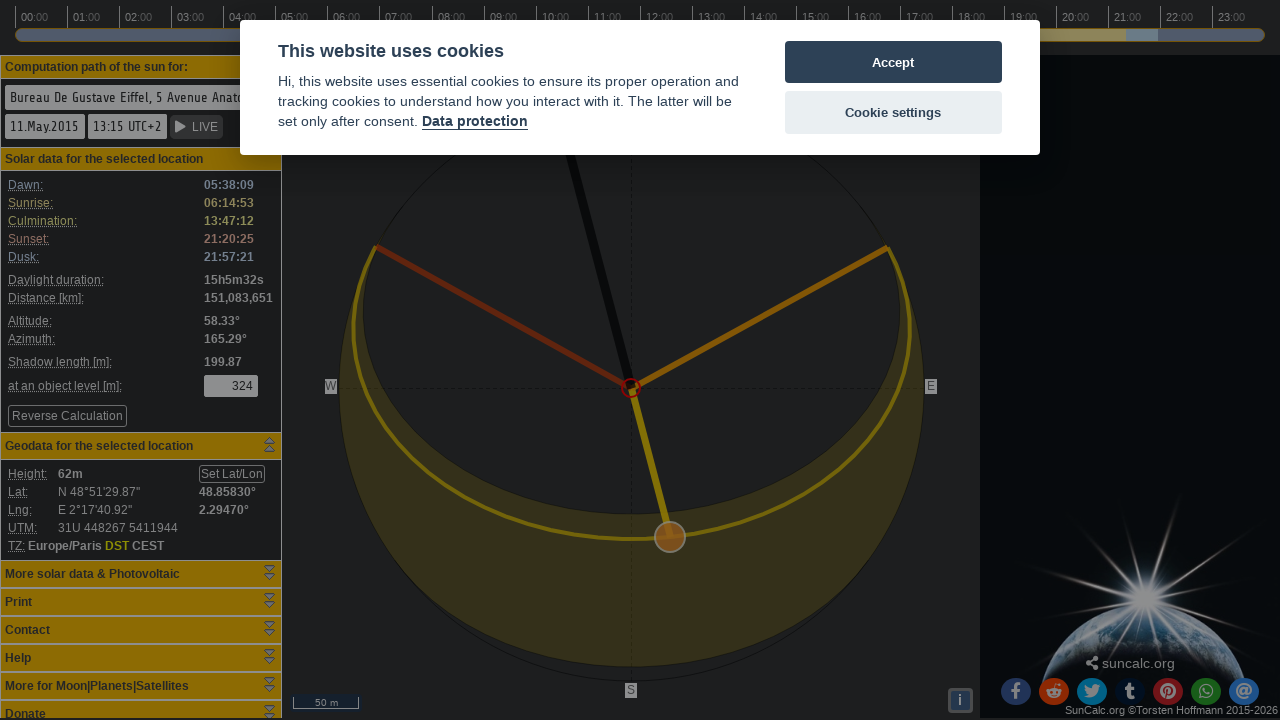

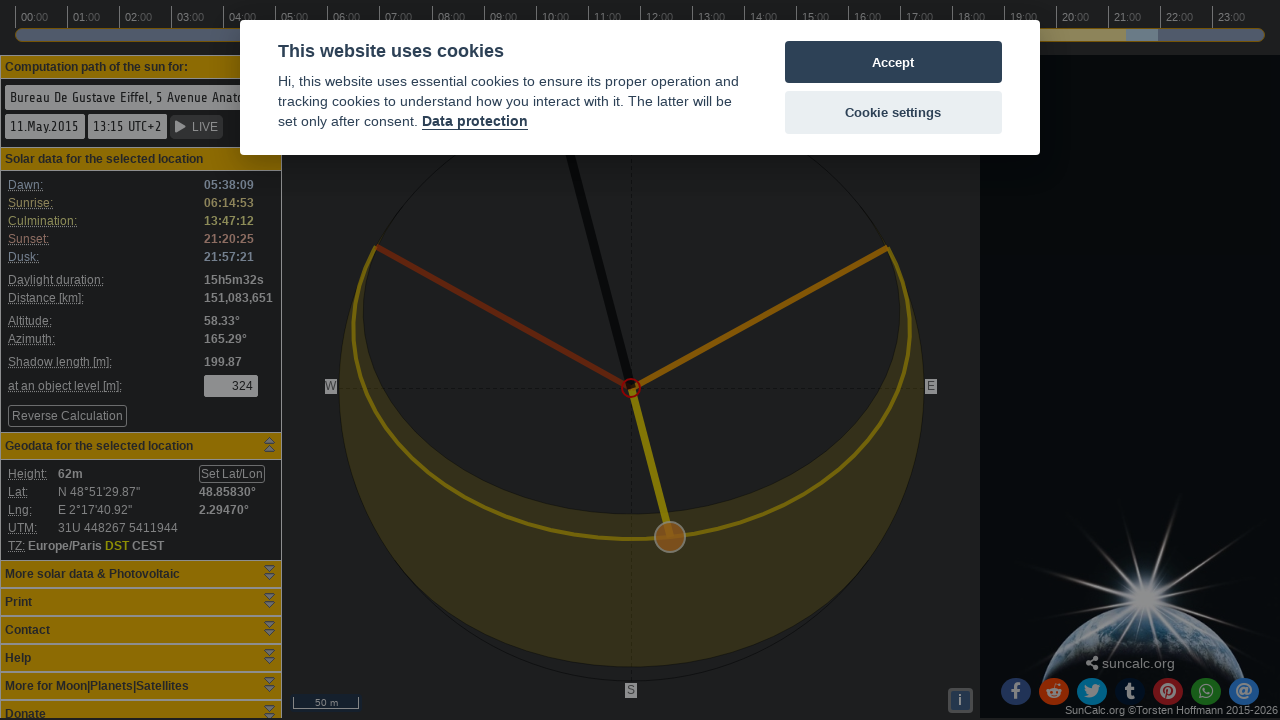